Tests navigation through the Shifting Content section by clicking links and verifying menu elements are present on the Menu Element example page.

Starting URL: https://the-internet.herokuapp.com/

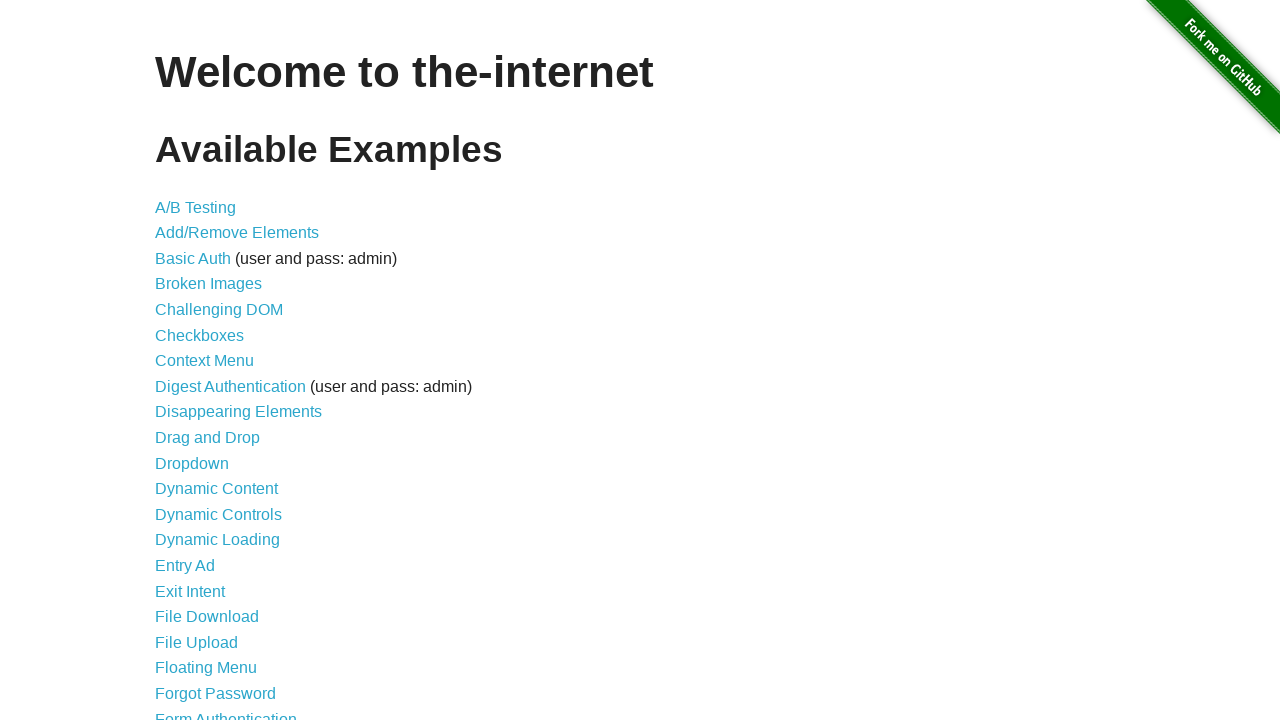

Clicked on 'Shifting Content' link at (212, 523) on text=Shifting Content
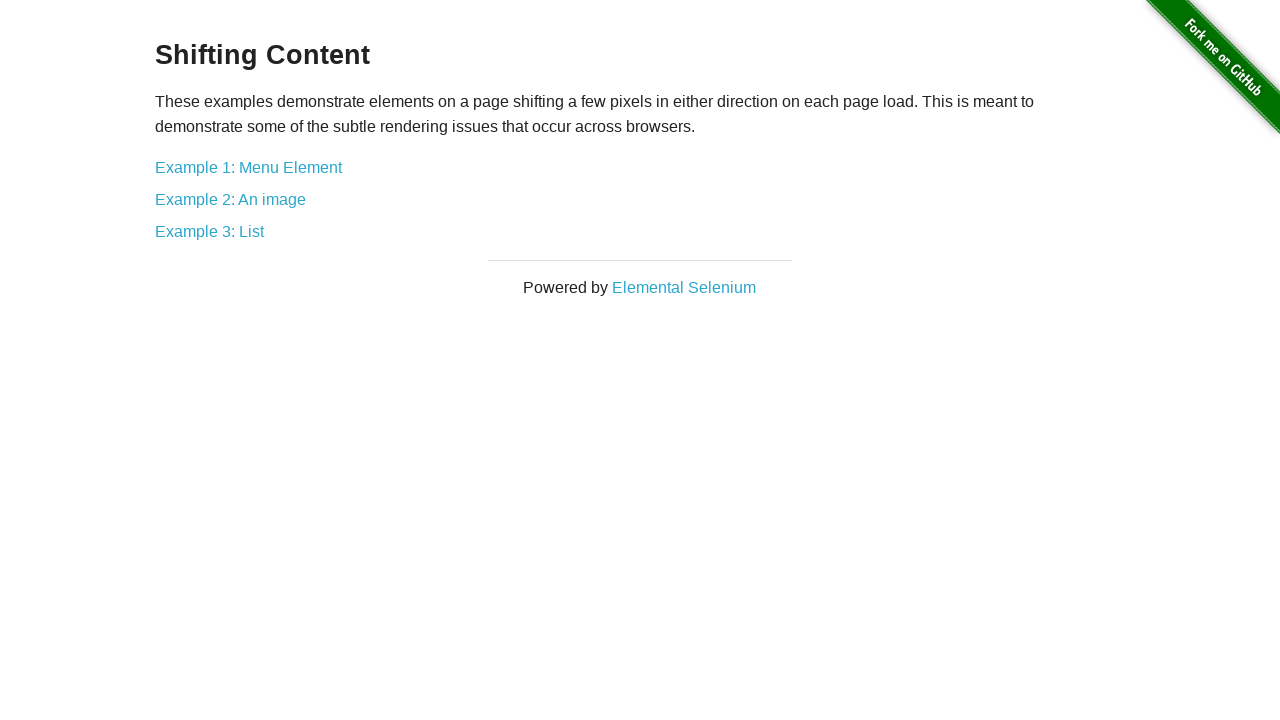

Clicked on 'Example 1: Menu Element' link at (248, 167) on text=Example 1: Menu Element
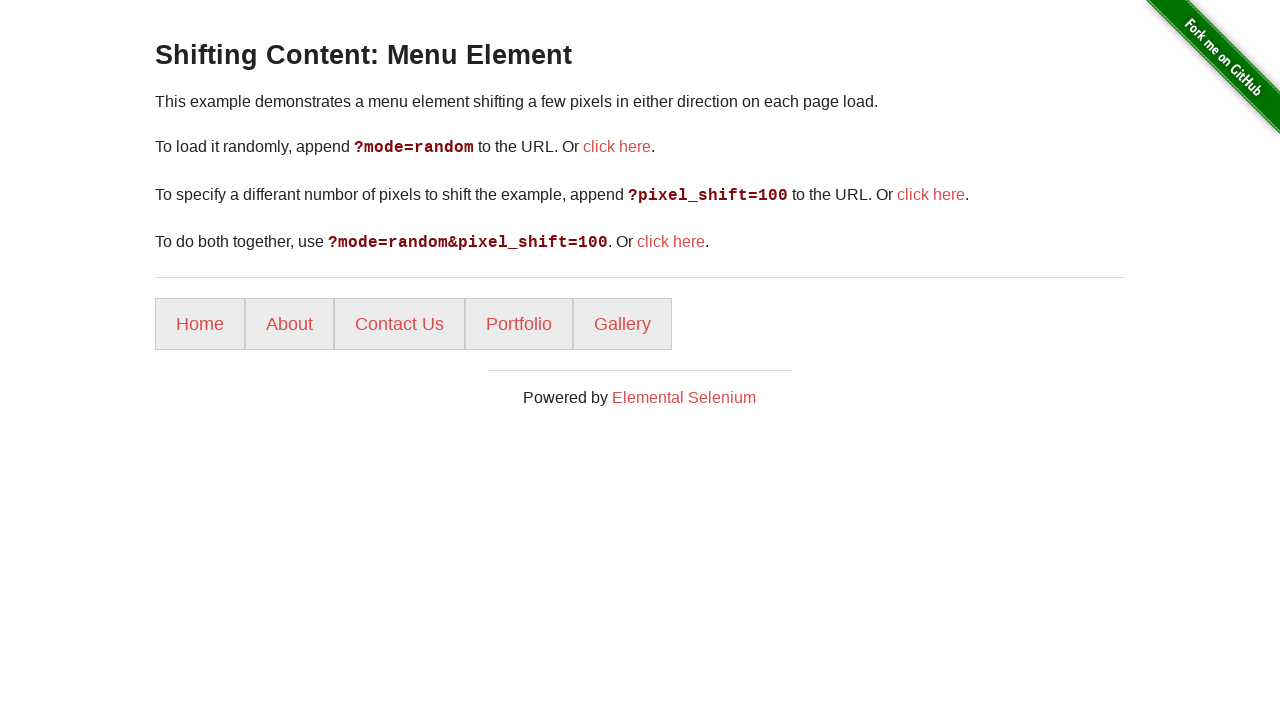

Menu items loaded and verified to be present
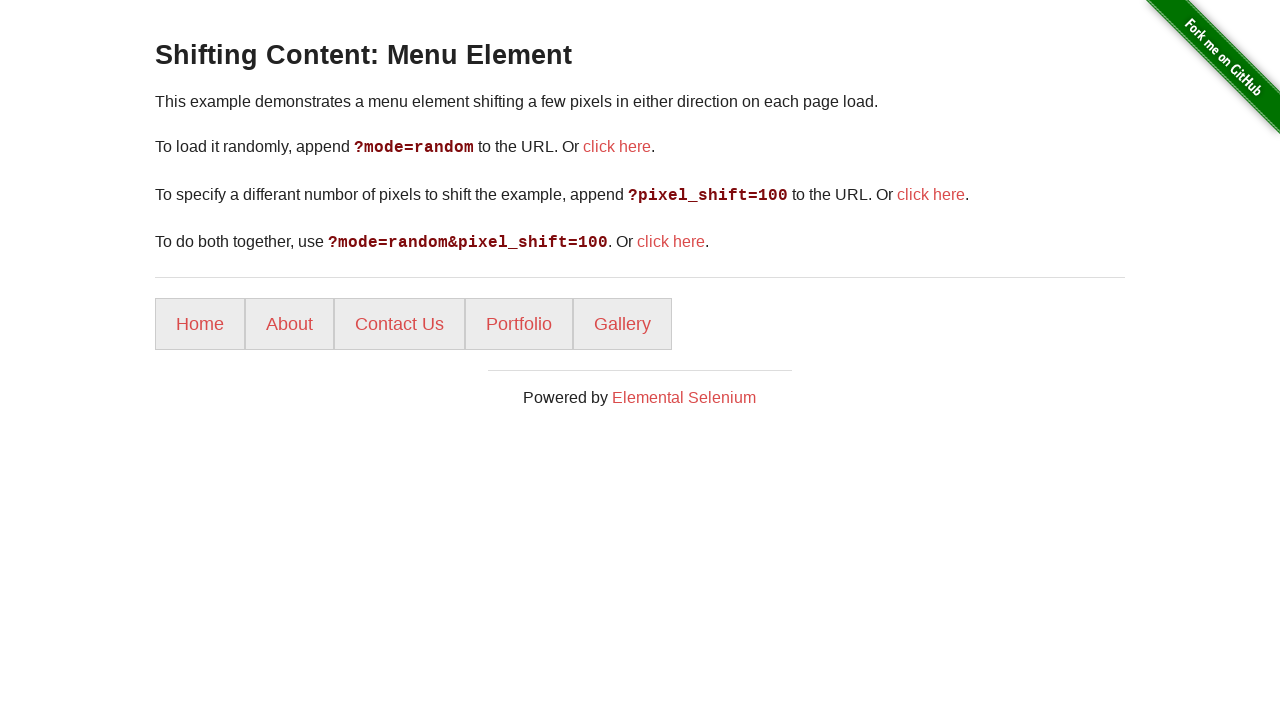

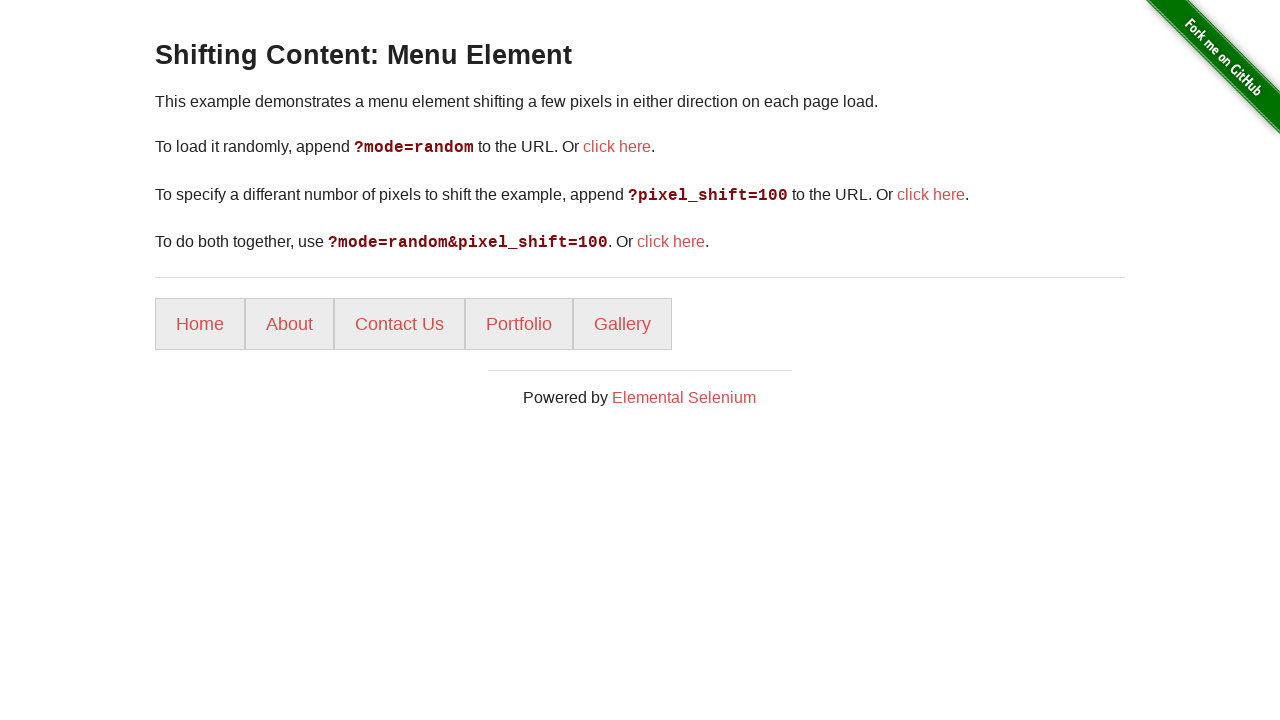